Tests interaction with frames by clicking and filling textboxes inside two different frames (frameOne and frameTwo) with different names.

Starting URL: https://demo.chetanpanchal.com/Frames.html

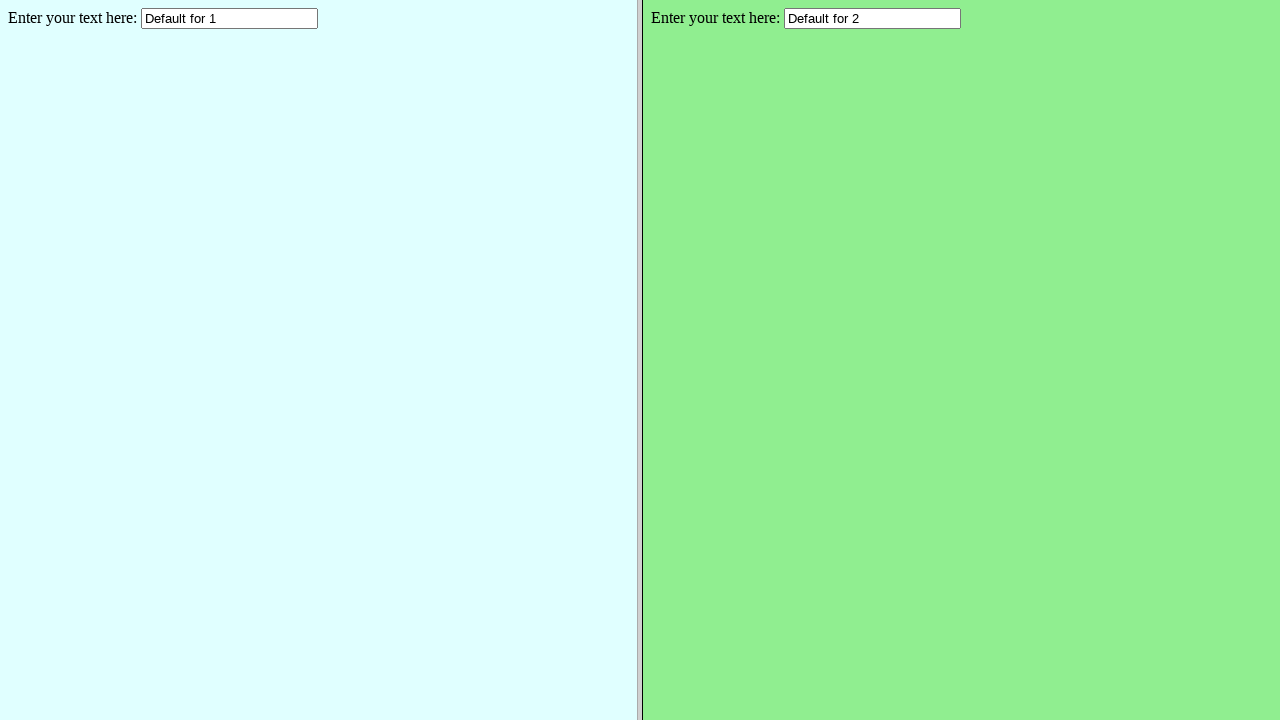

Located frameOne element
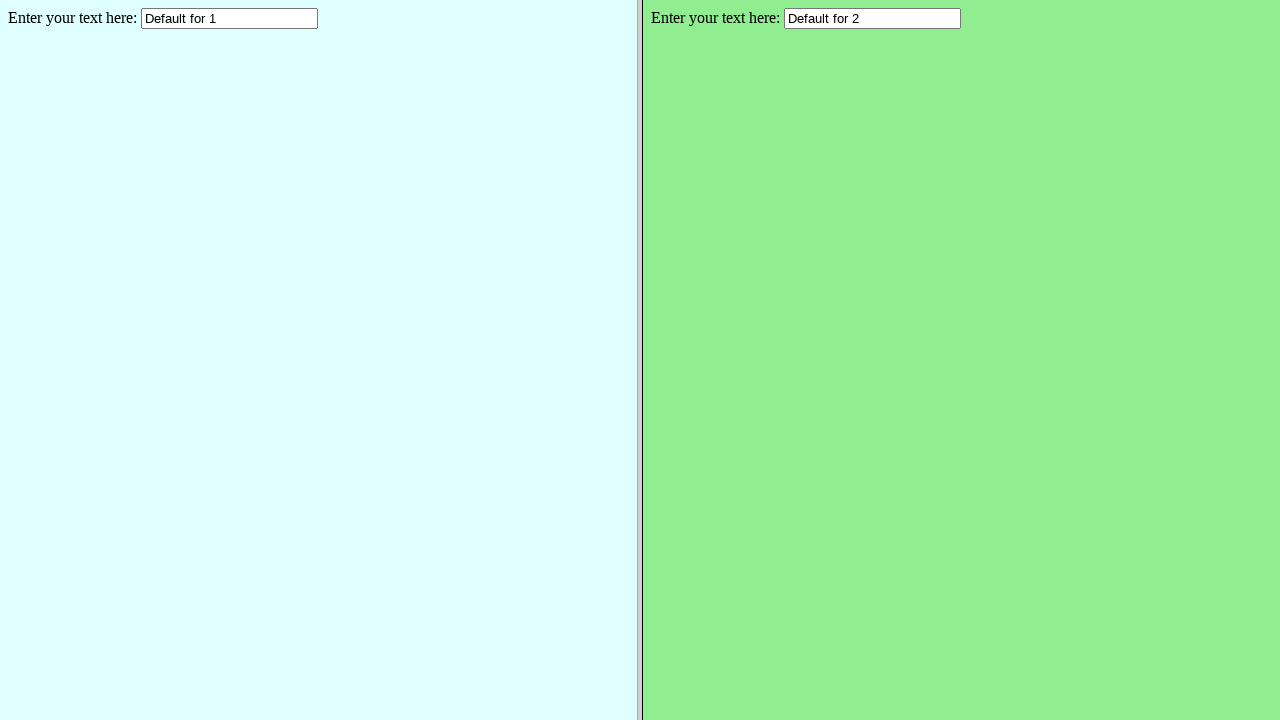

Clicked textbox in frameOne at (230, 18) on frame[name="frameOne"] >> internal:control=enter-frame >> internal:role=textbox
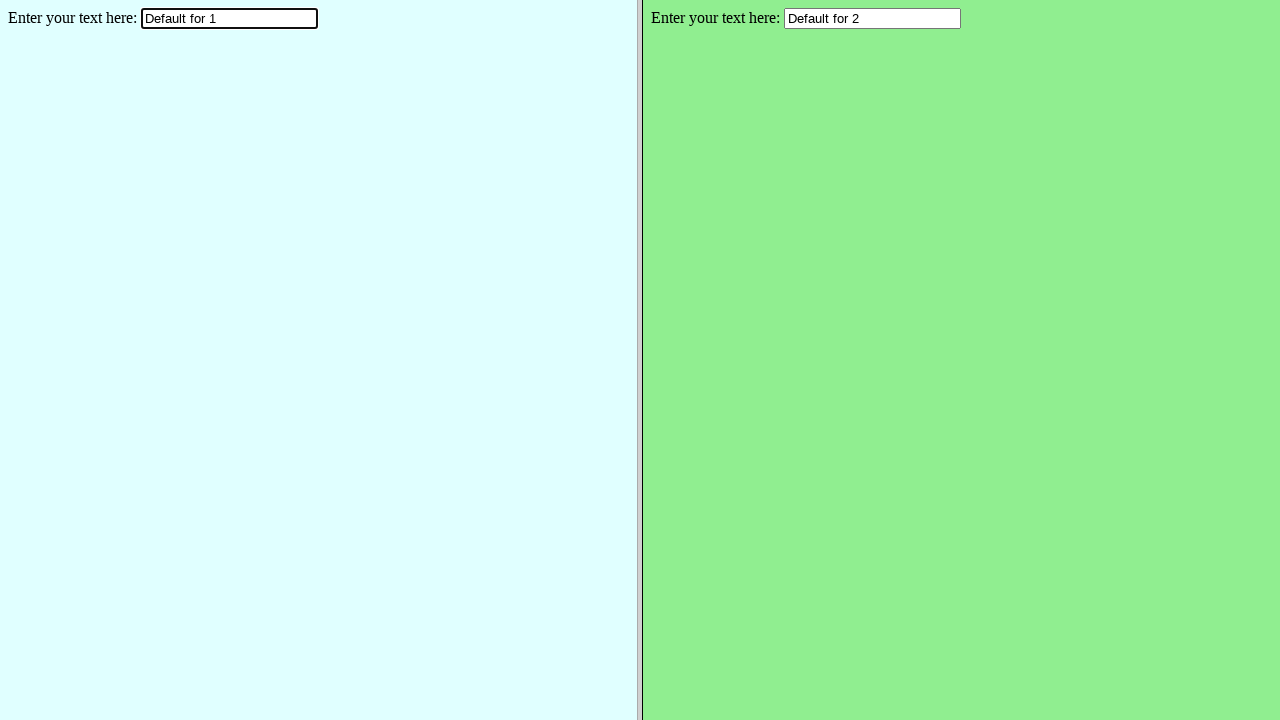

Selected all text in frameOne textbox on frame[name="frameOne"] >> internal:control=enter-frame >> internal:role=textbox
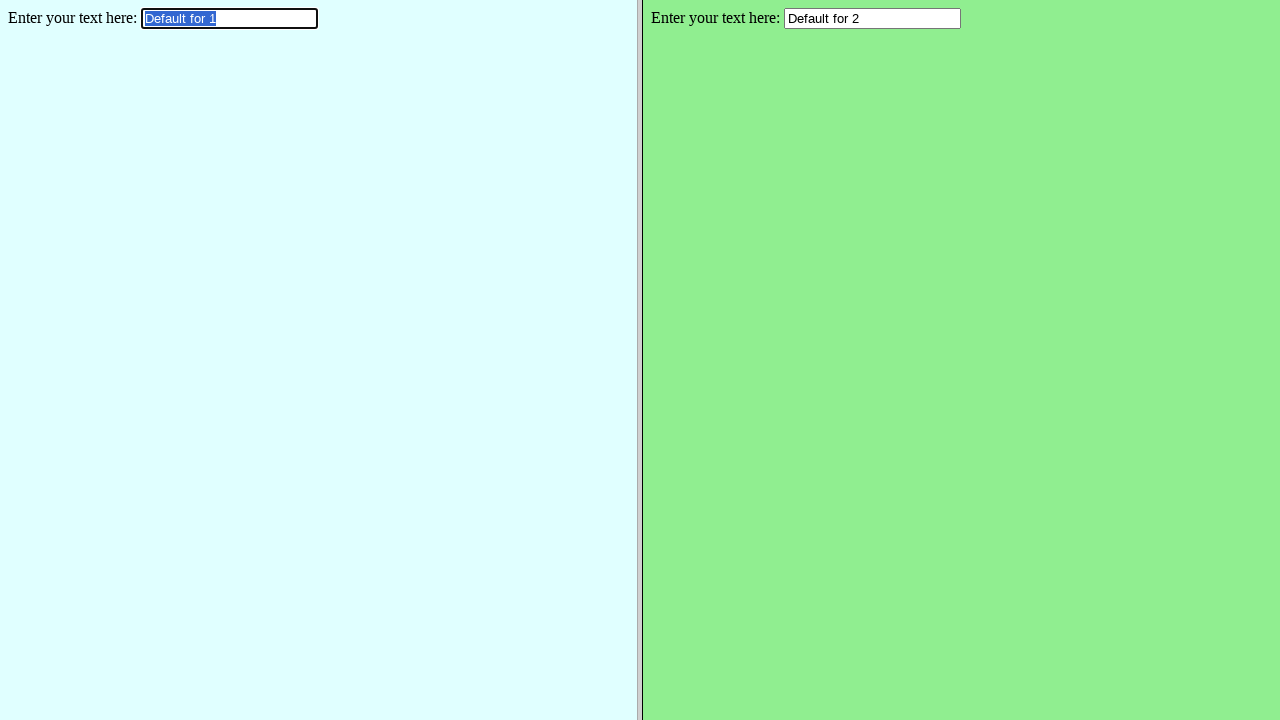

Filled frameOne textbox with 'Helen' on frame[name="frameOne"] >> internal:control=enter-frame >> internal:role=textbox
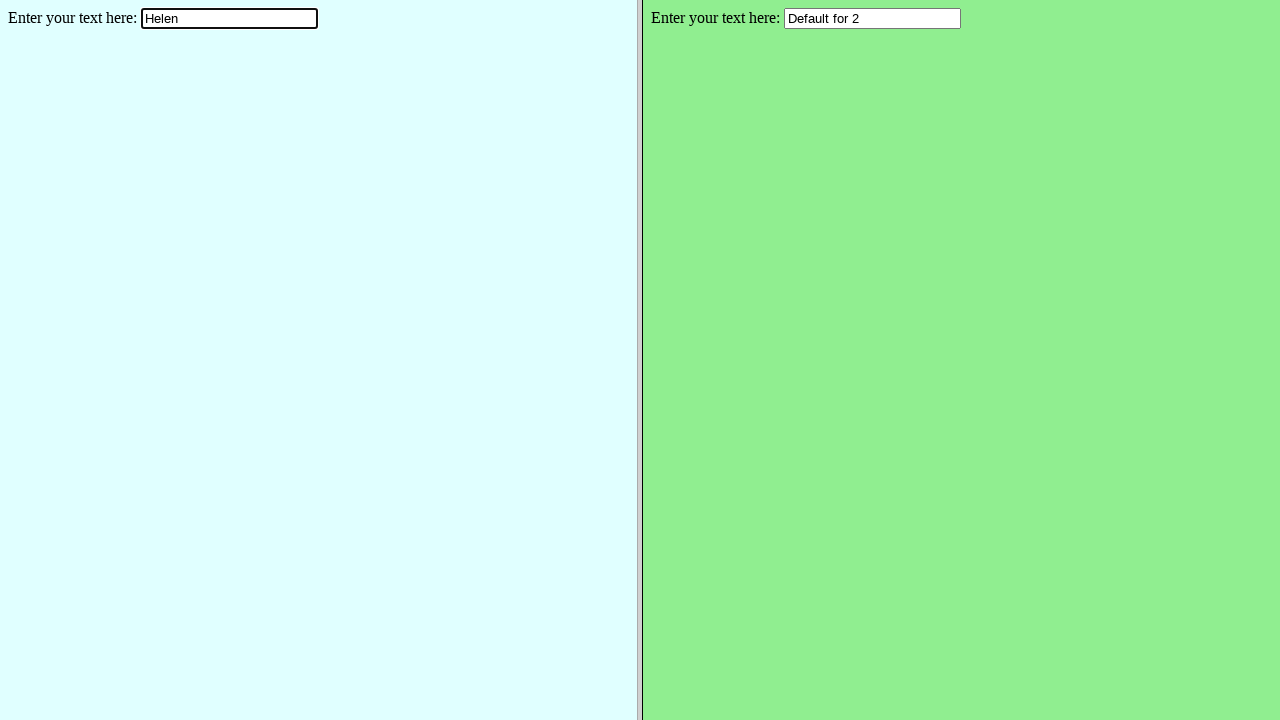

Located frameTwo element
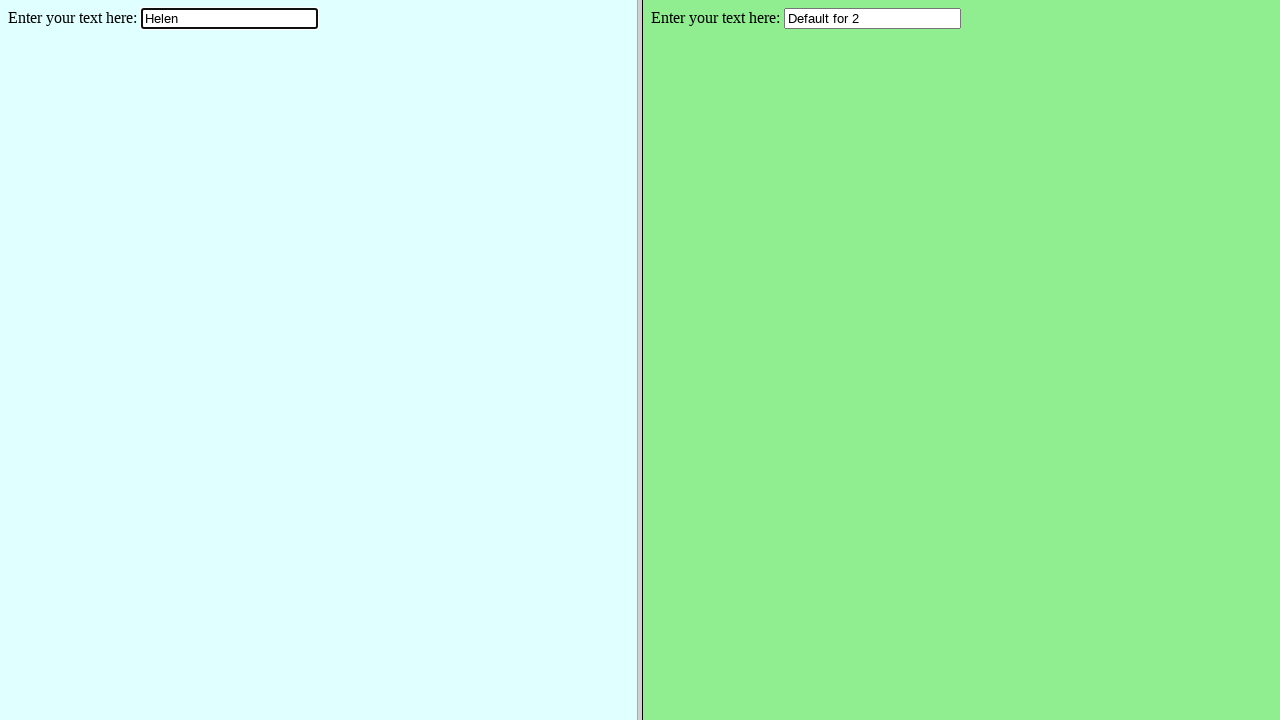

Clicked textbox in frameTwo at (872, 18) on frame[name="frameTwo"] >> internal:control=enter-frame >> internal:role=textbox
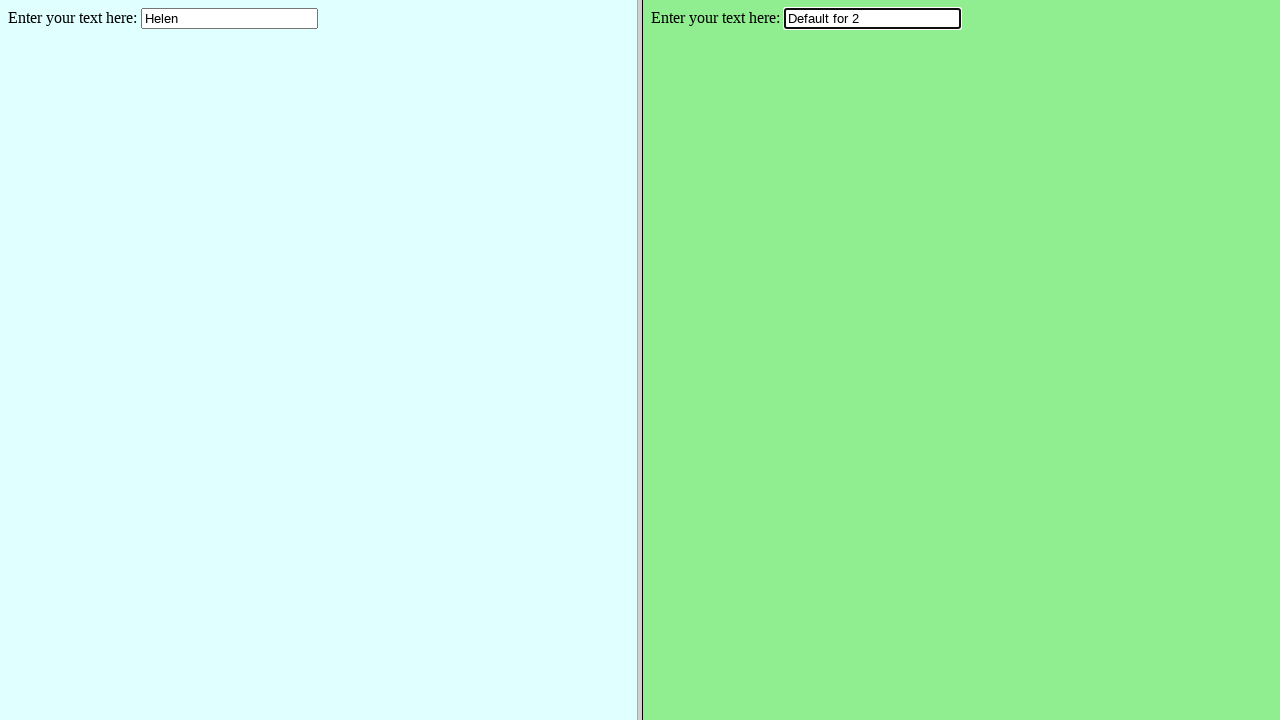

Selected all text in frameTwo textbox on frame[name="frameTwo"] >> internal:control=enter-frame >> internal:role=textbox
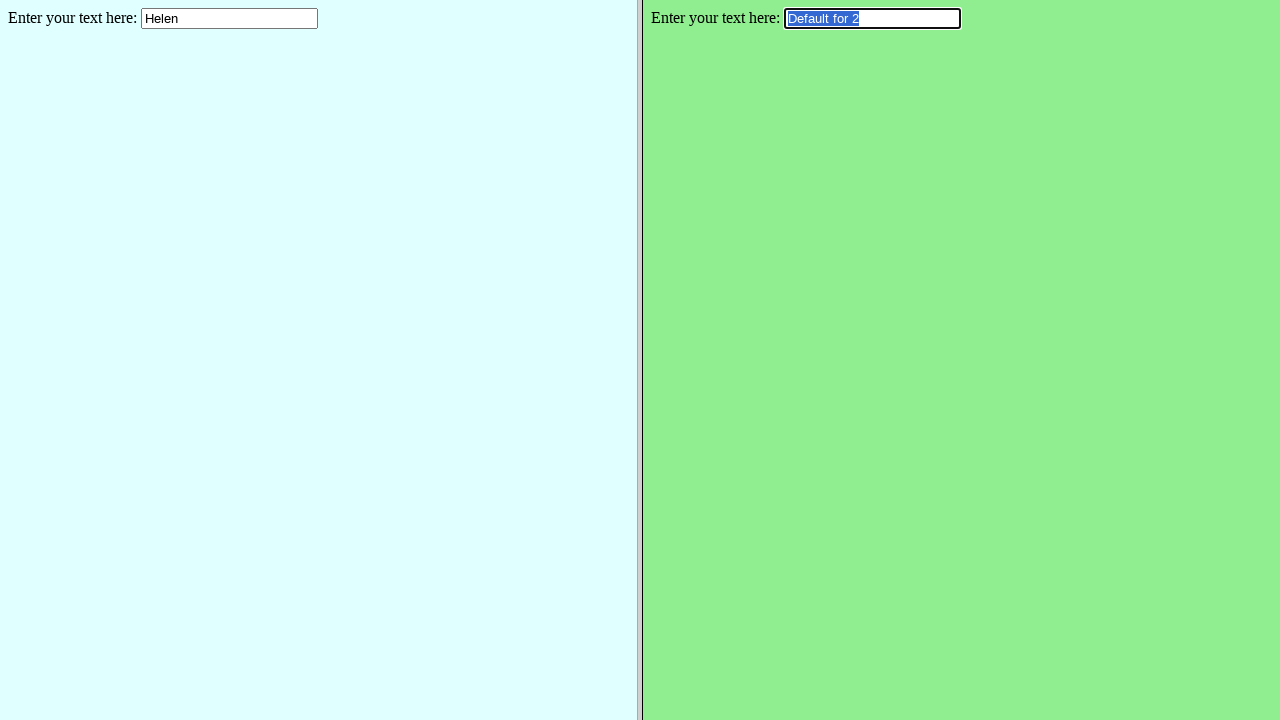

Filled frameTwo textbox with 'Tan' on frame[name="frameTwo"] >> internal:control=enter-frame >> internal:role=textbox
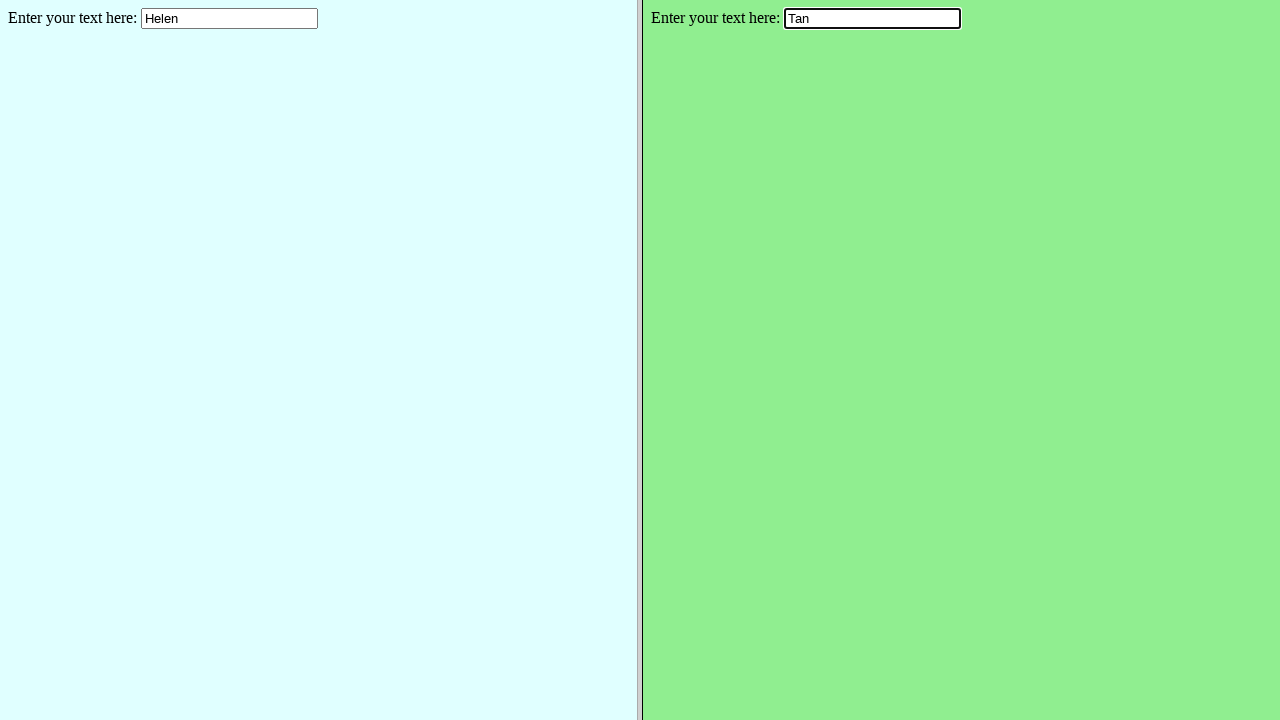

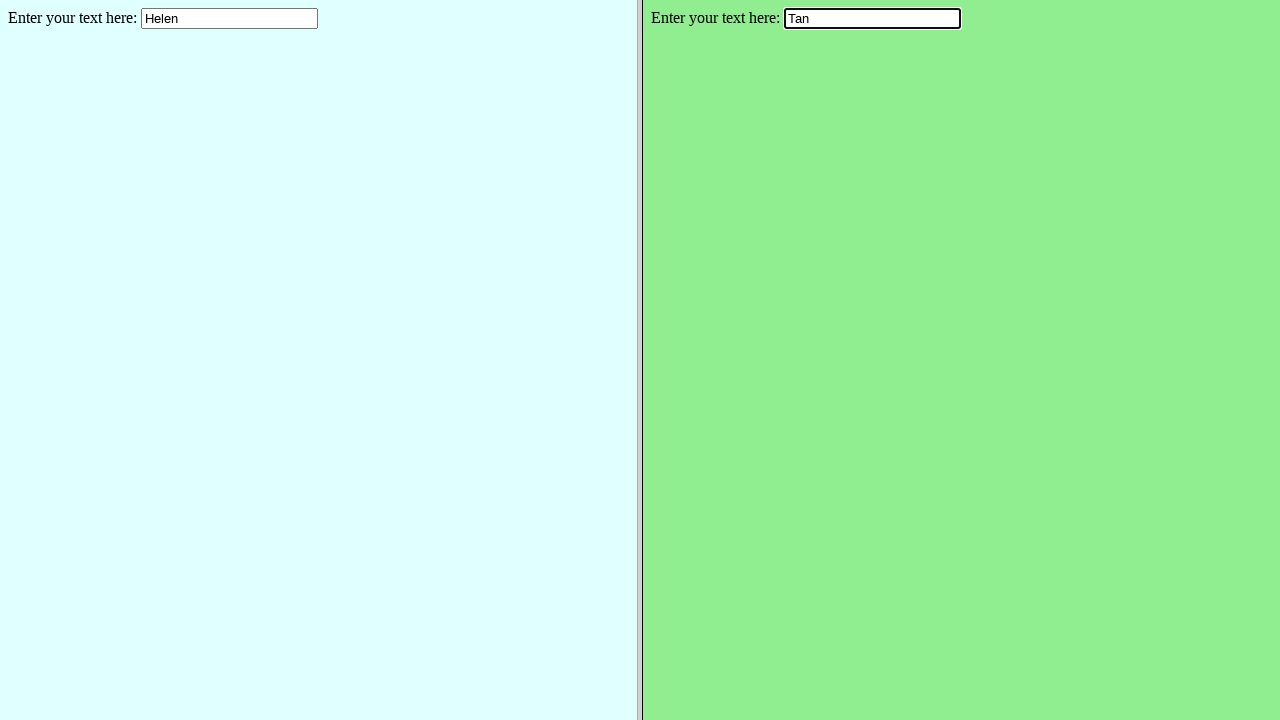